Tests file upload functionality using a buffer (in-memory file) instead of a local file path, uploading a text file with sample content

Starting URL: https://west-wind.com/wconnect/wcscripts/fileupload.wwd

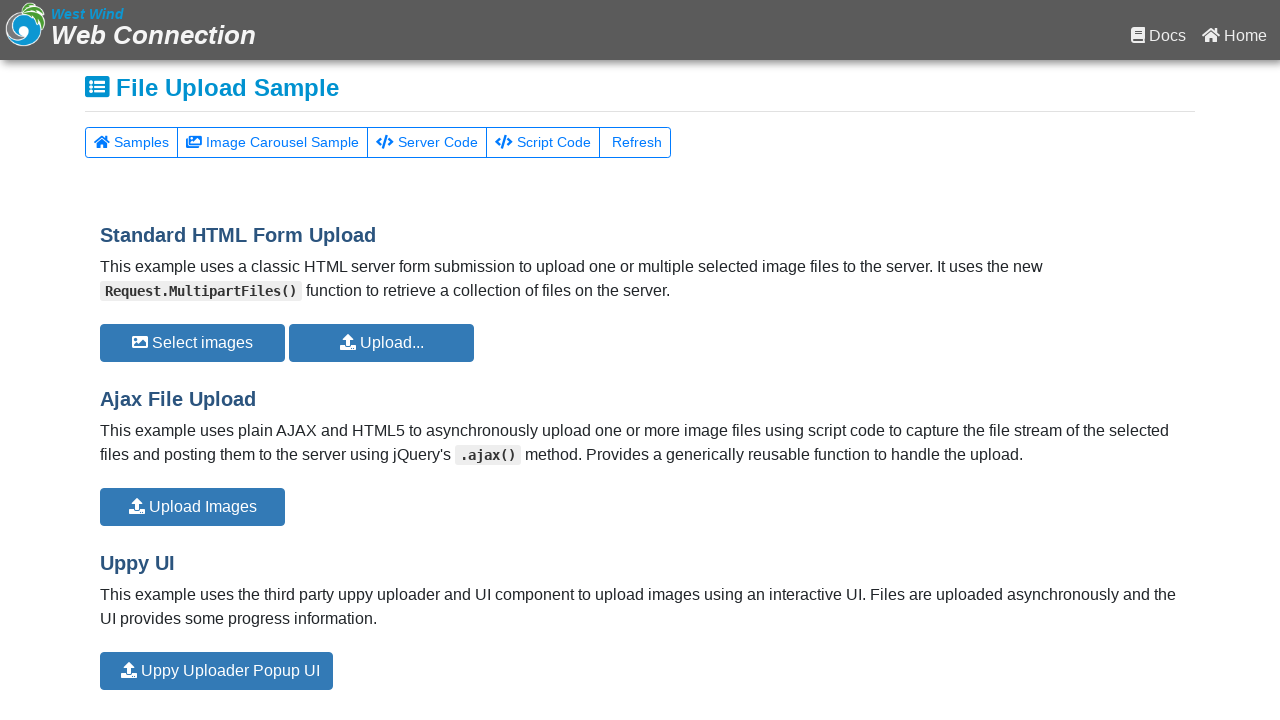

Waited for page to fully load with networkidle state
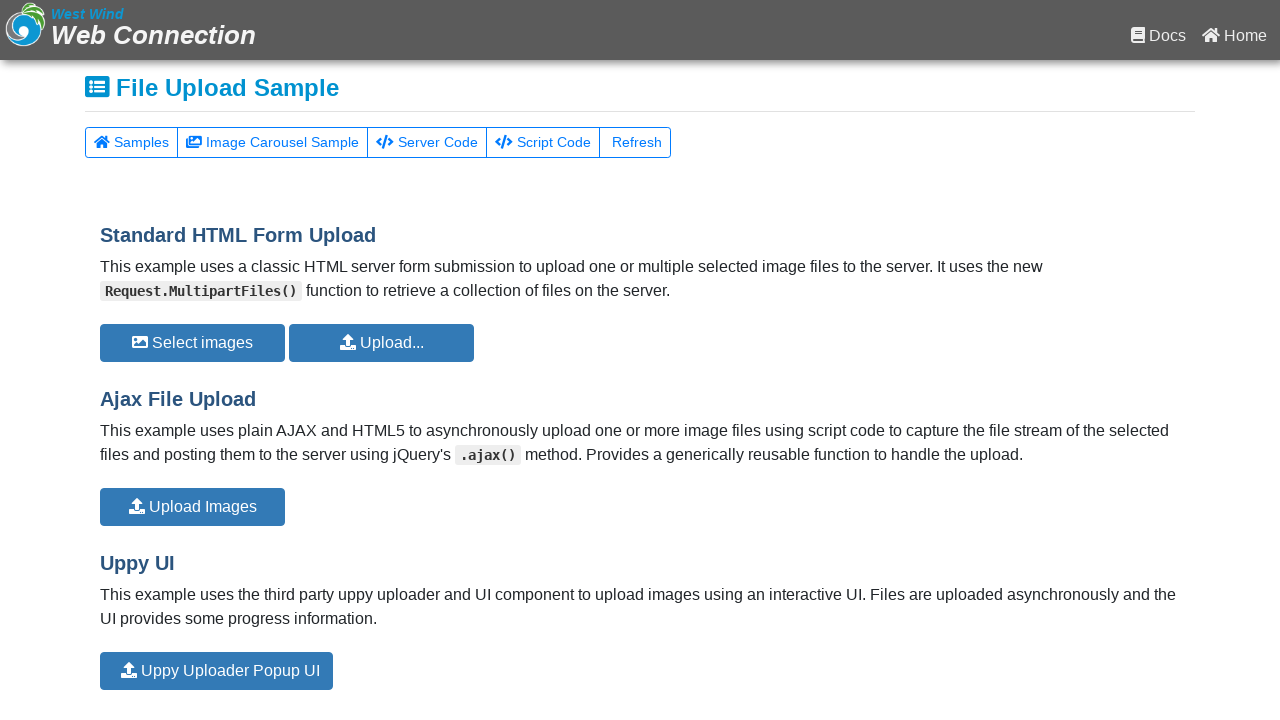

Uploaded buffer file 'PlaywrightSample.txt' with sample content via file input
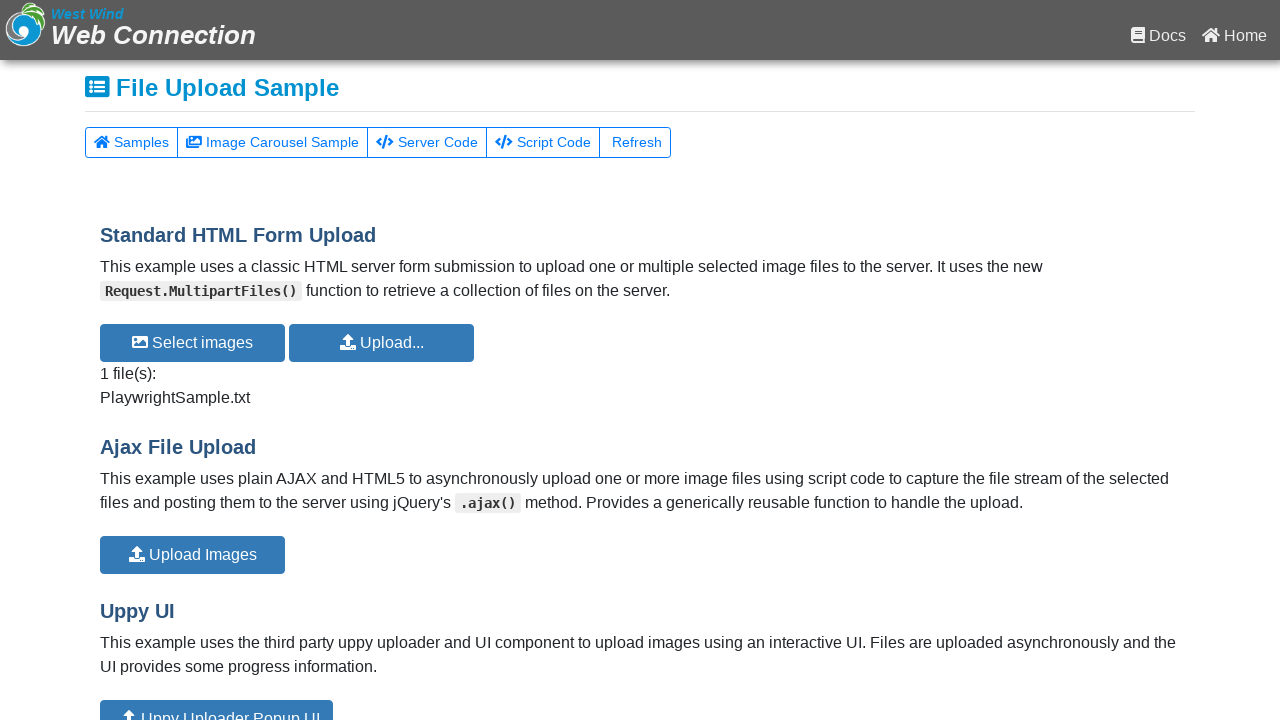

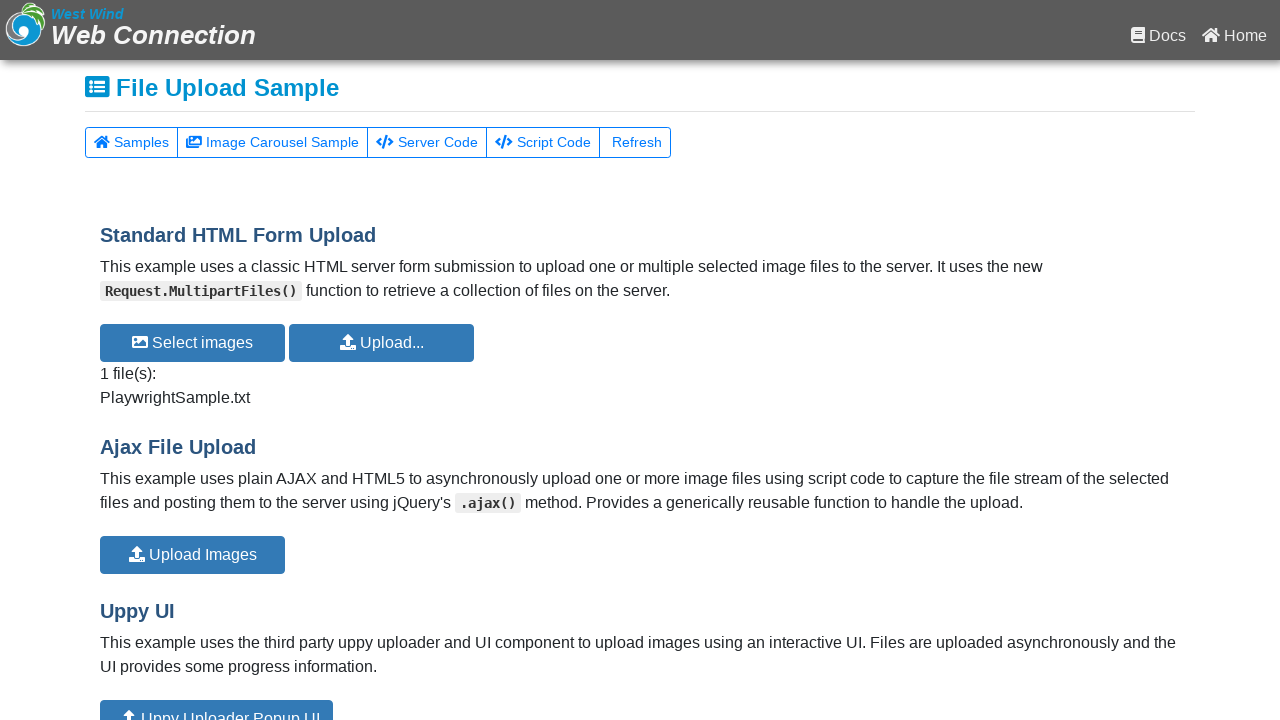